Tests handling a confirmation alert by clicking the confirm button and dismissing (canceling) the dialog

Starting URL: https://testautomationpractice.blogspot.com/

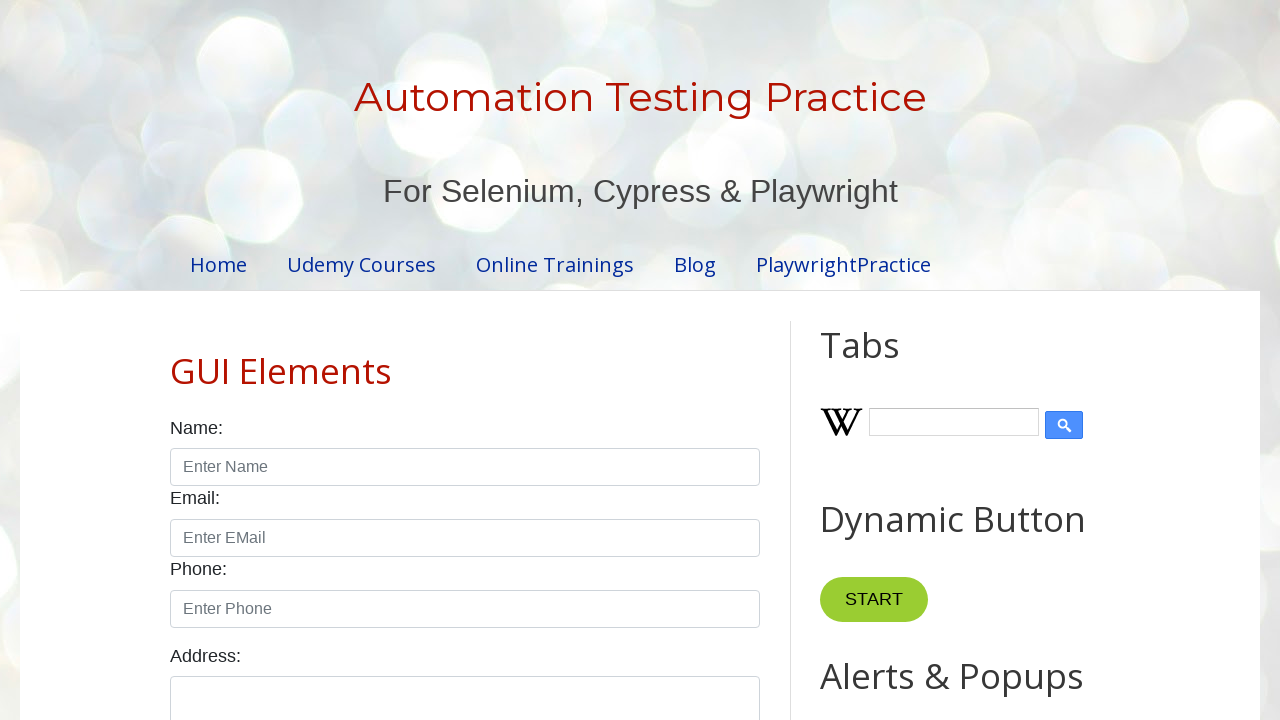

Set up dialog handler to dismiss confirmation alerts
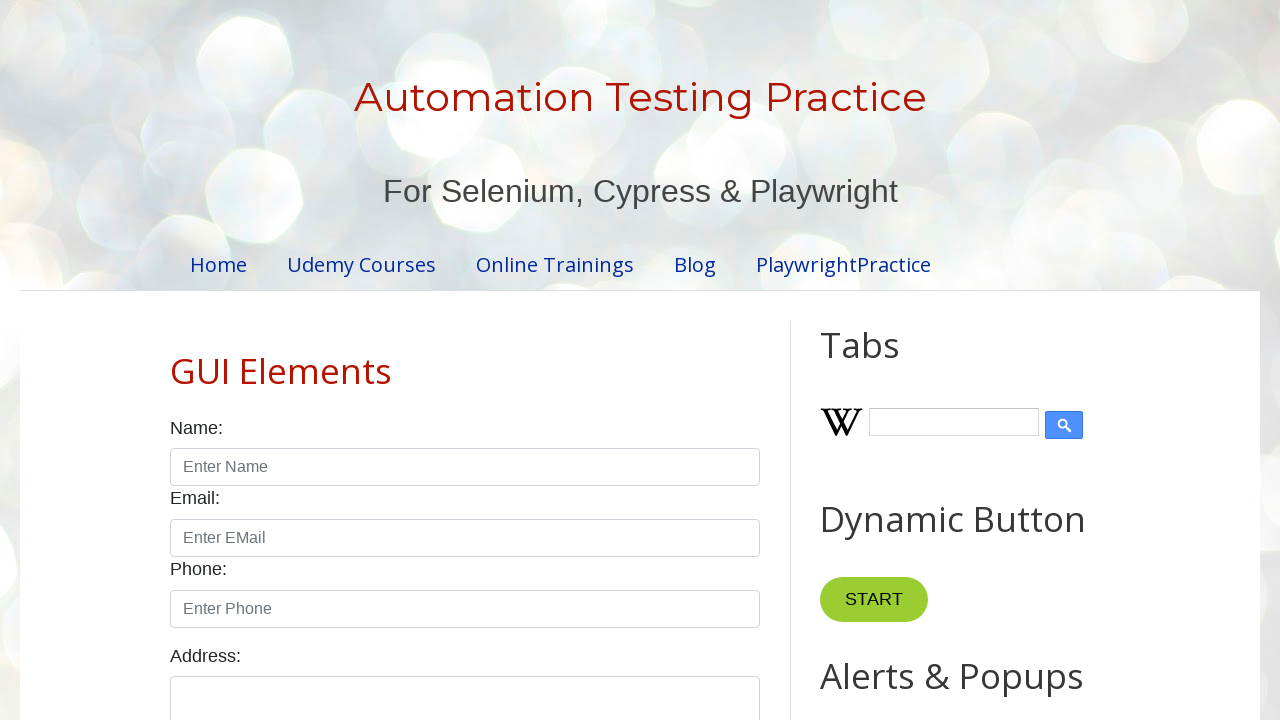

Clicked confirm button to trigger confirmation alert at (912, 360) on #confirmBtn
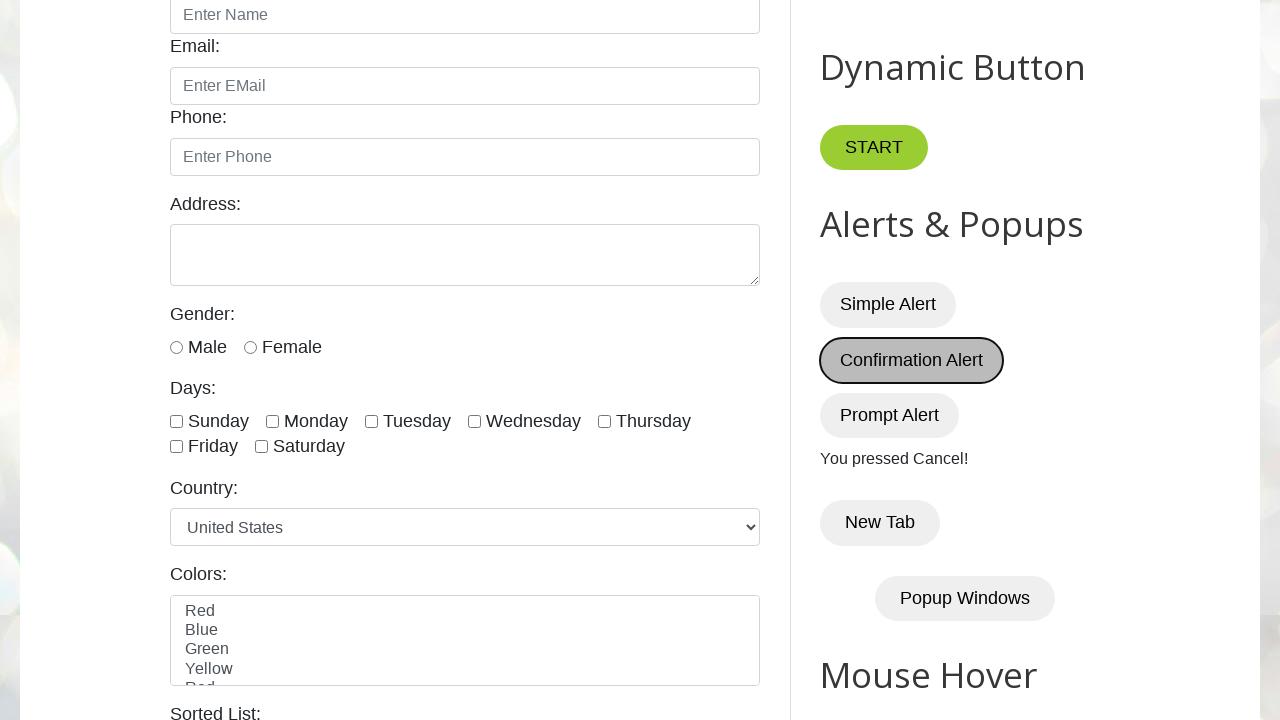

Confirmation alert was dismissed and result element loaded
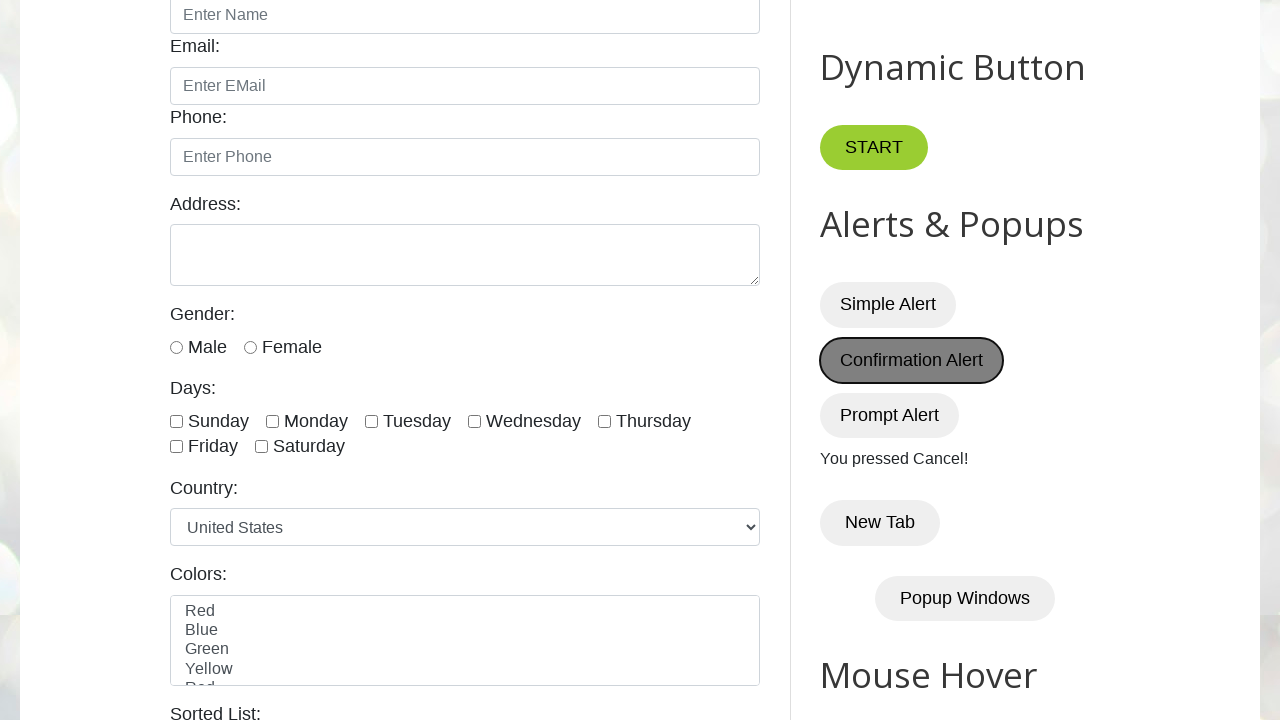

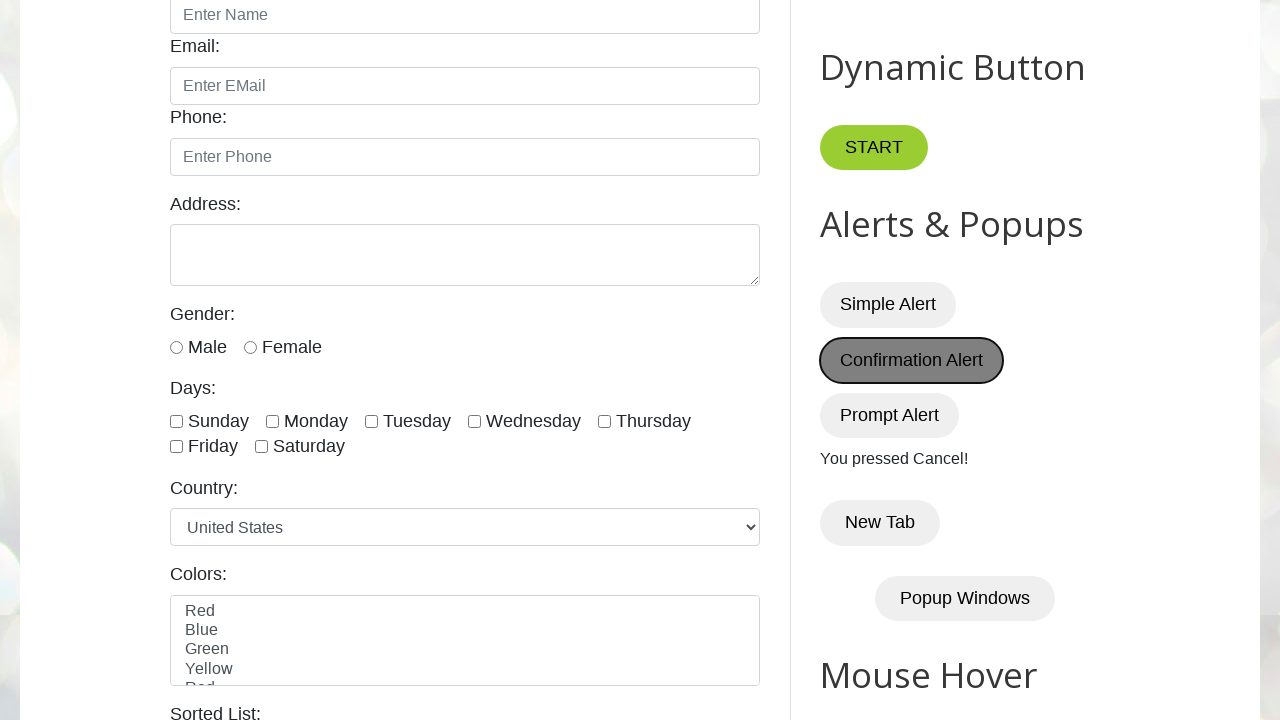